Tests dynamic controls page by clicking the Remove button and verifying that the "It's gone!" message is displayed after the element is removed.

Starting URL: https://the-internet.herokuapp.com/dynamic_controls

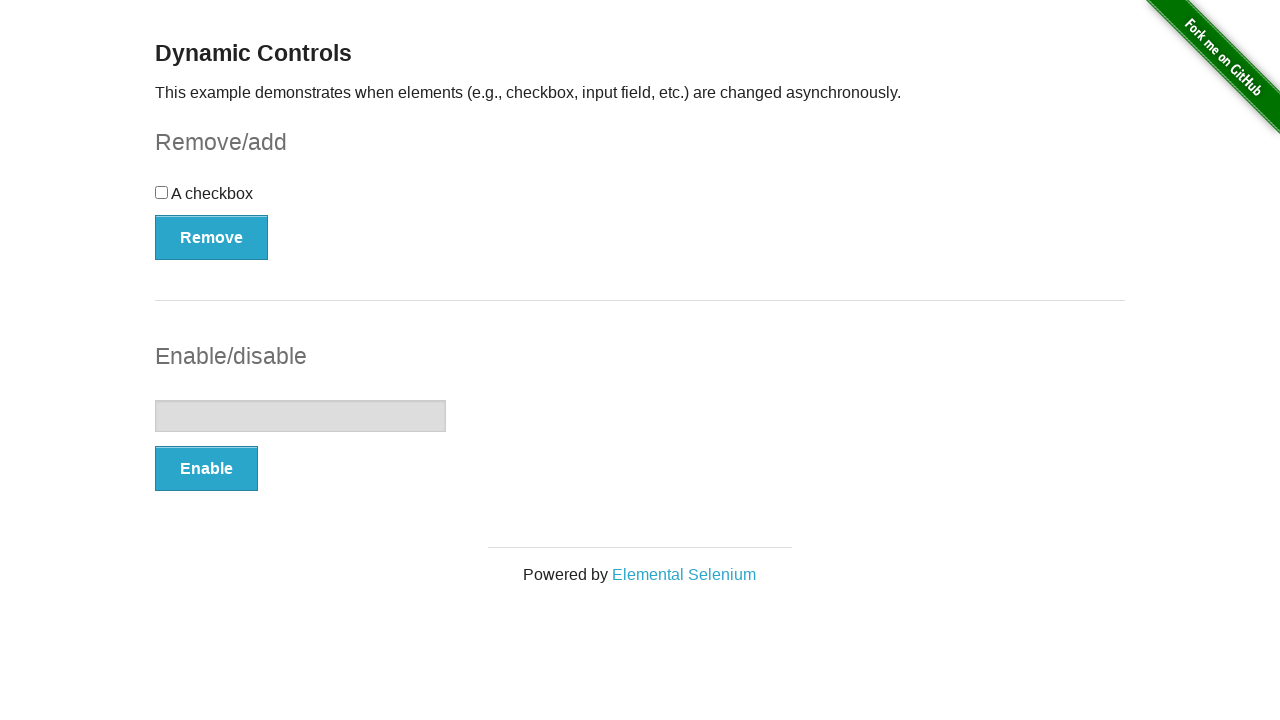

Navigated to dynamic controls page
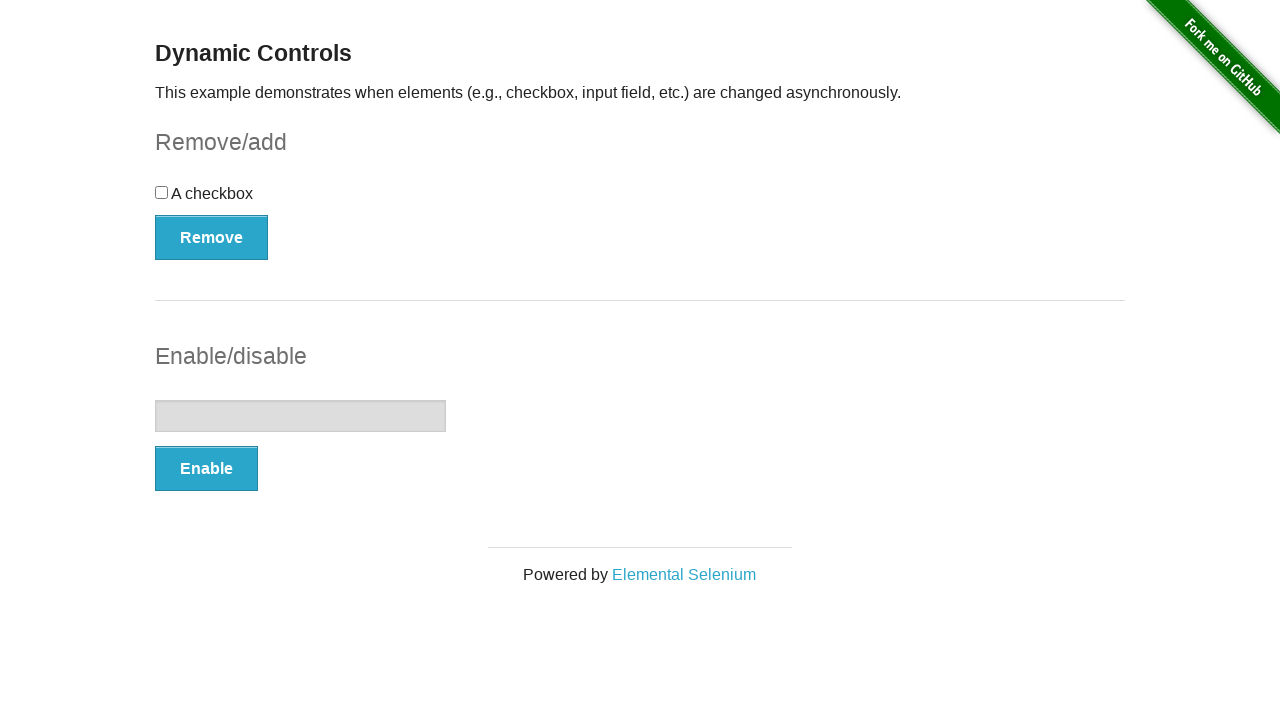

Clicked the Remove button at (212, 237) on xpath=//*[text()='Remove']
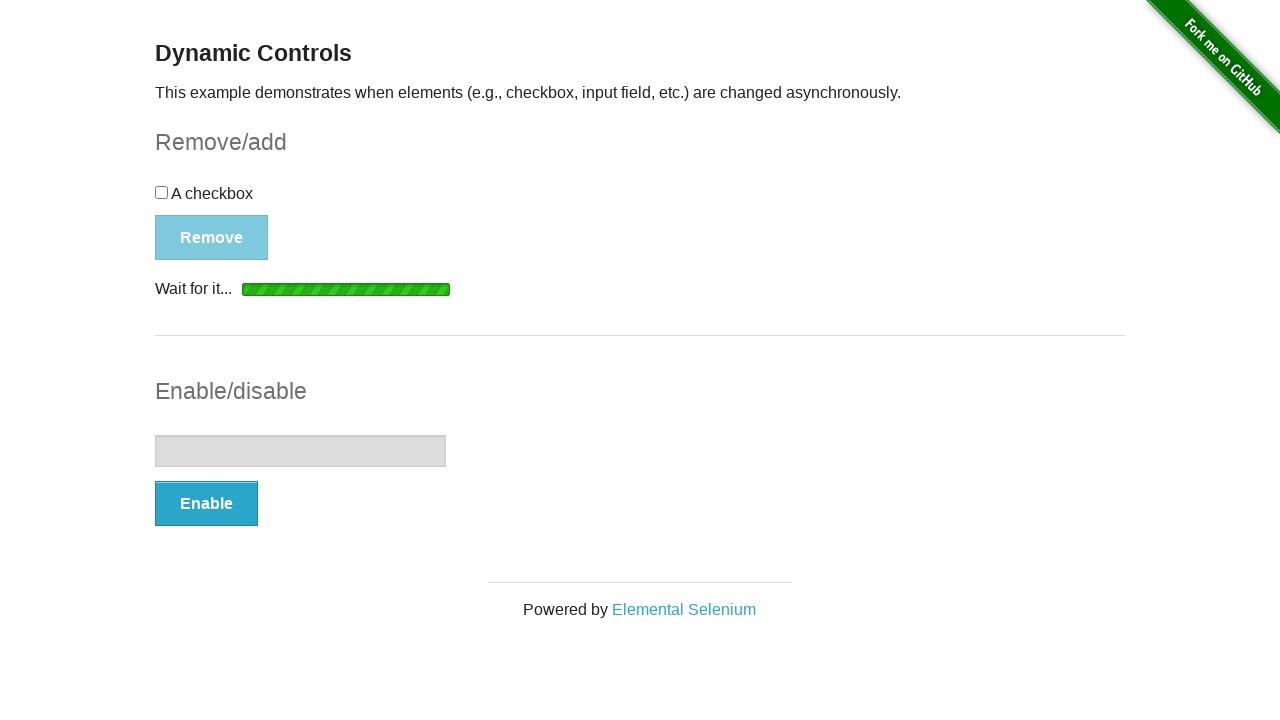

Waited for 'It's gone!' message to appear
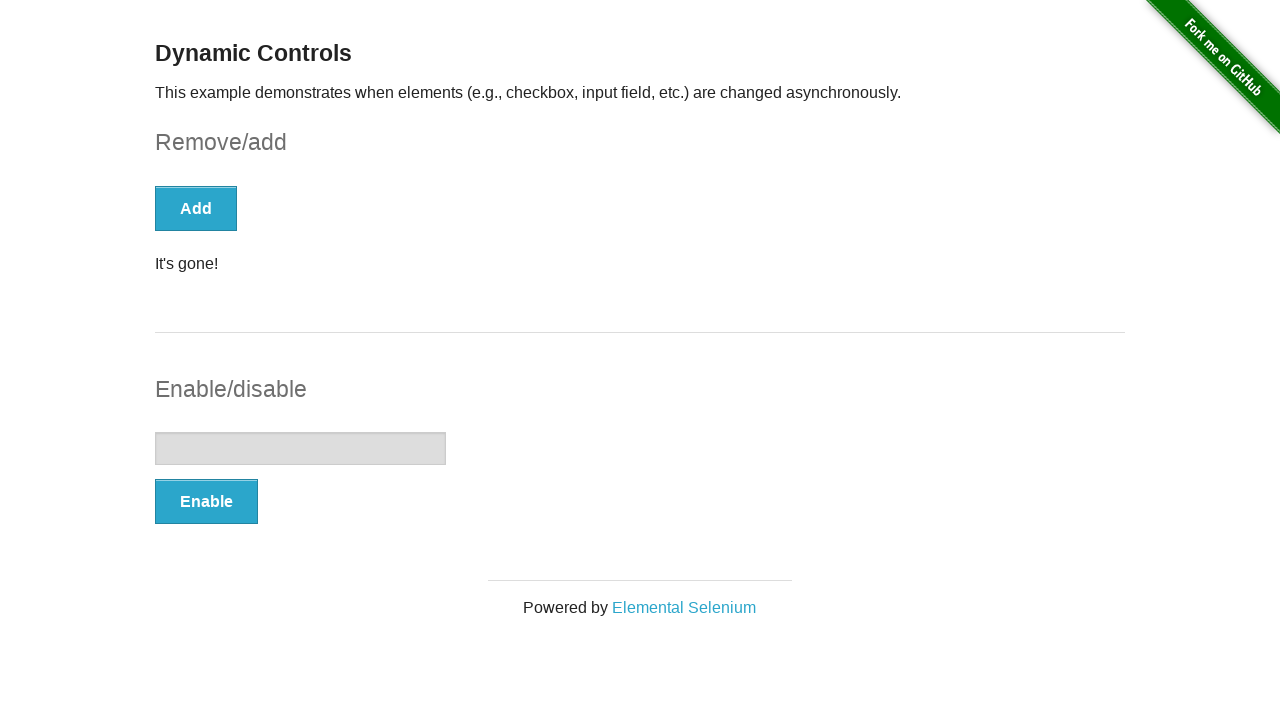

Located the 'It's gone!' element
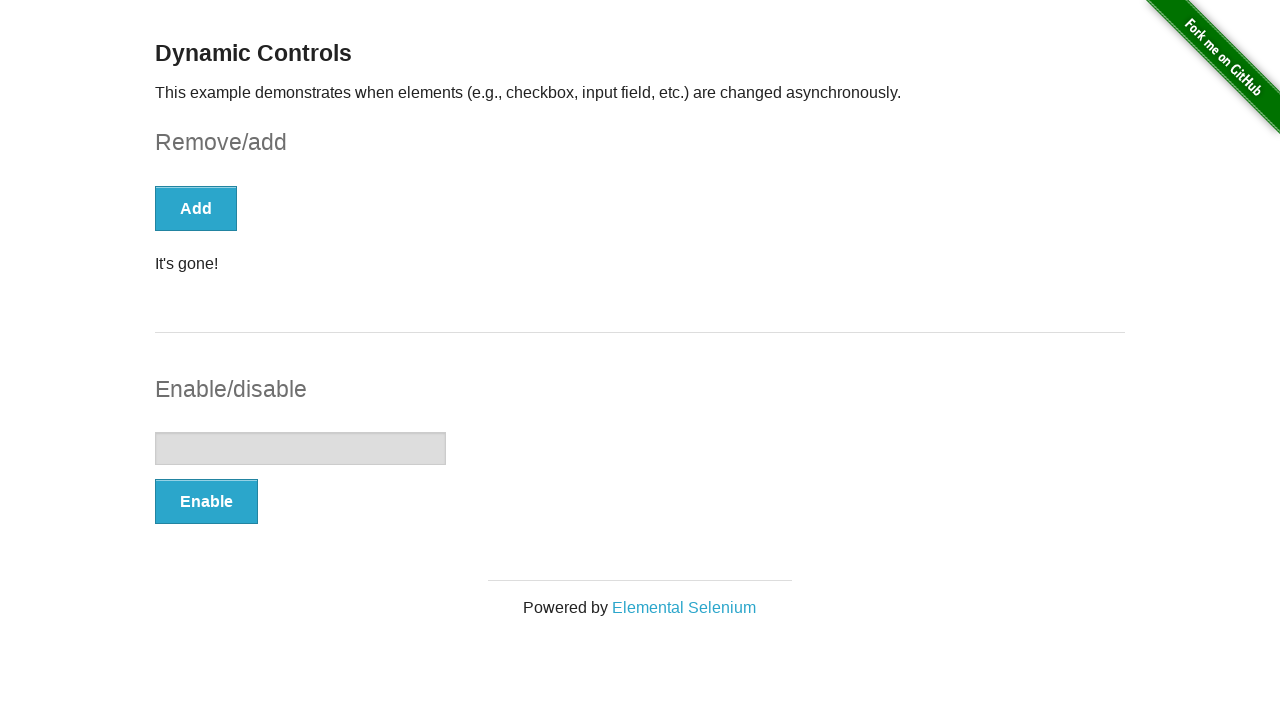

Verified 'It's gone!' message is visible
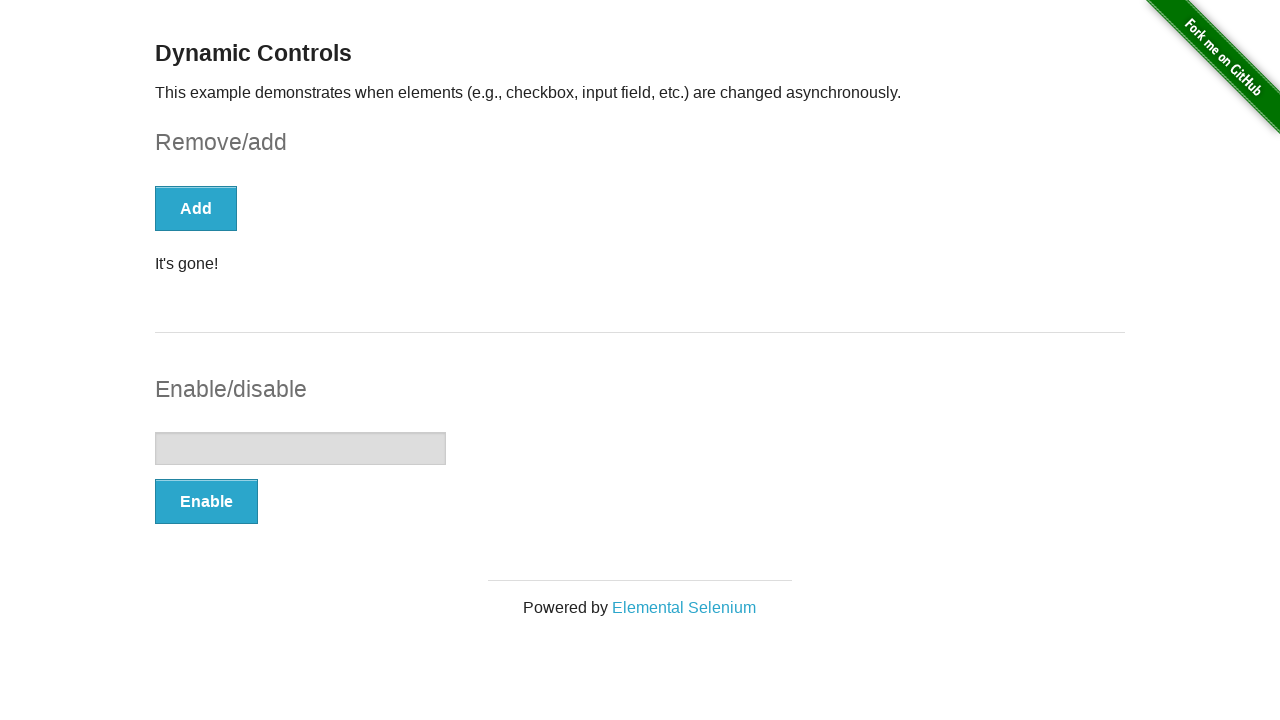

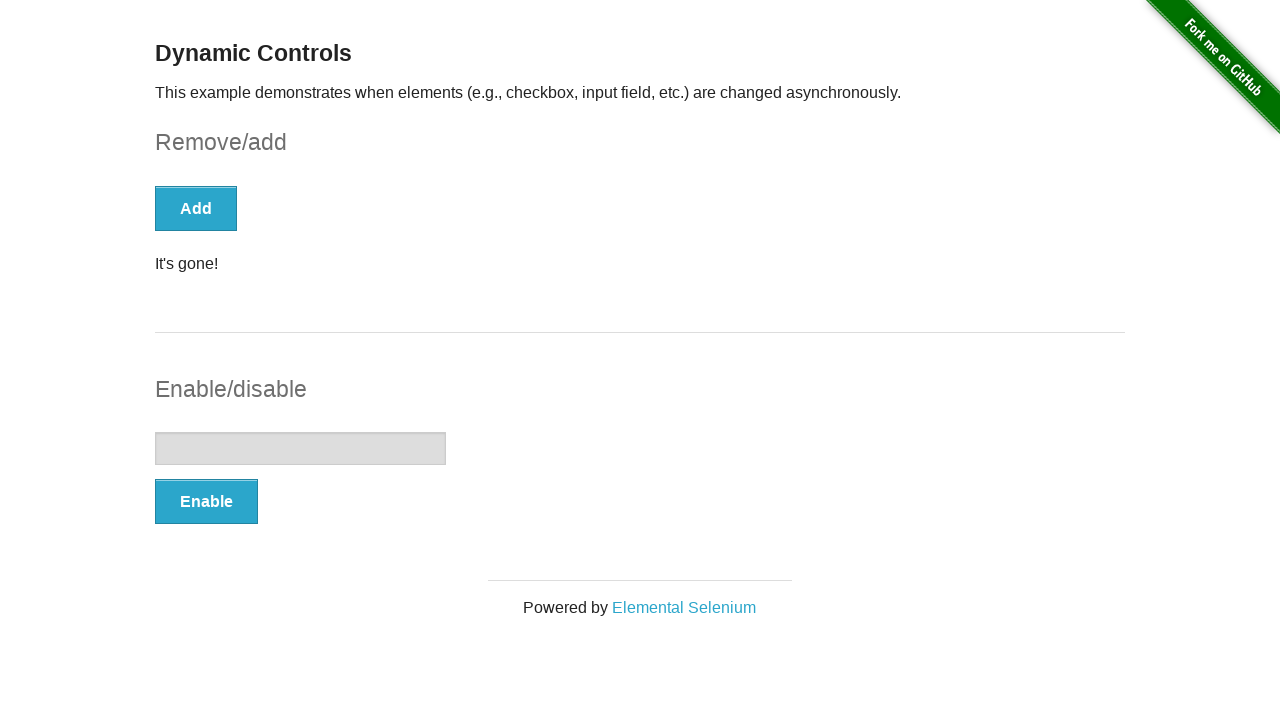